Demonstrates clicking functionality by navigating to a webshop and clicking the login button element

Starting URL: https://danube-webshop.herokuapp.com/

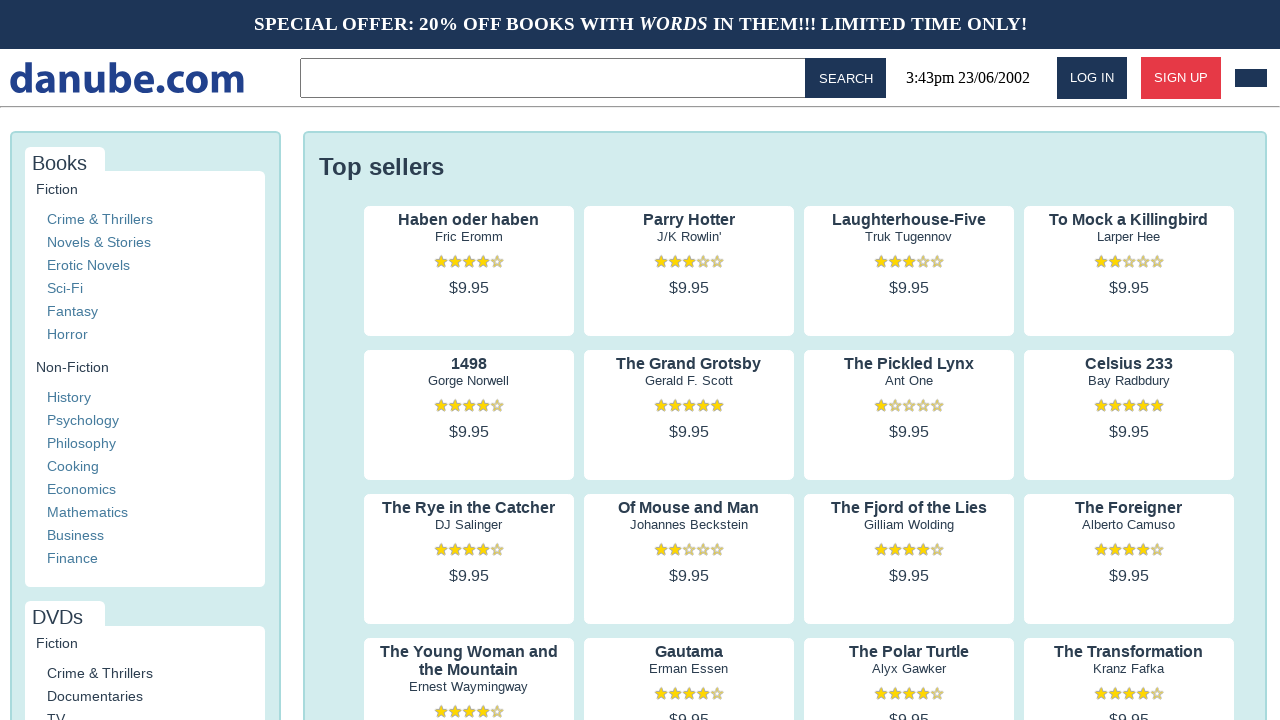

Navigated to Danube webshop homepage
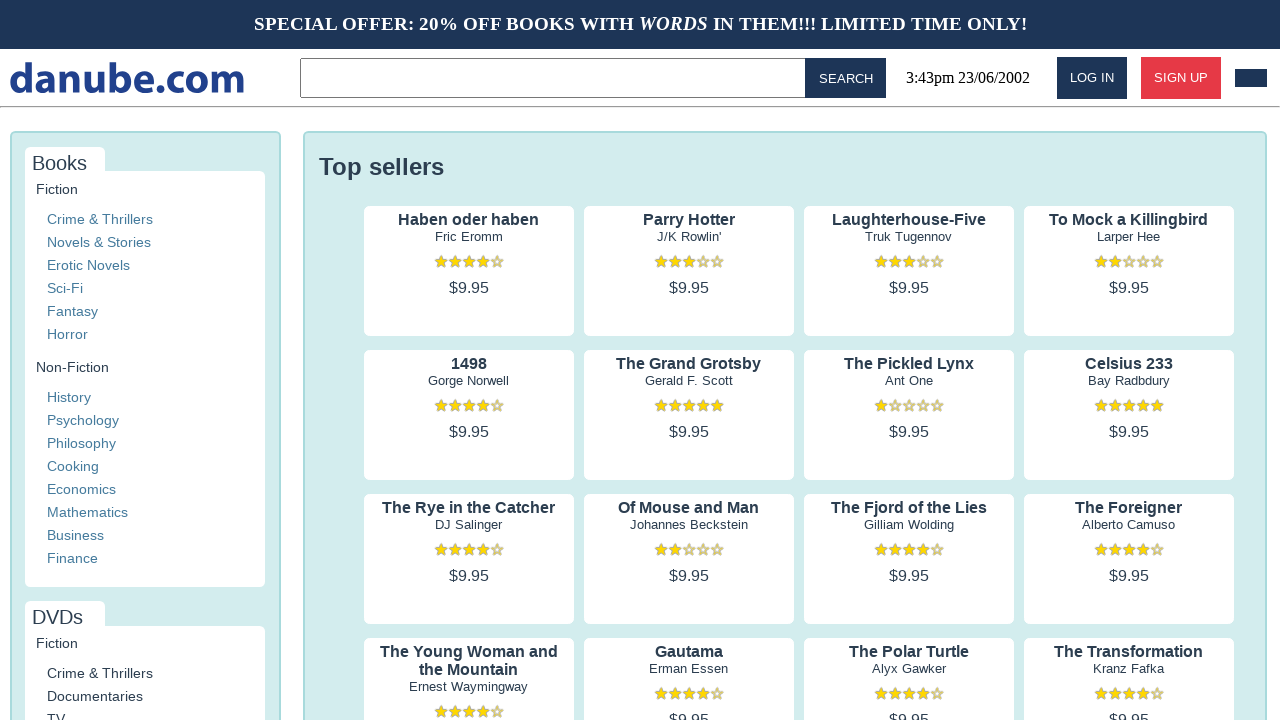

Clicked login button at (1092, 78) on #login
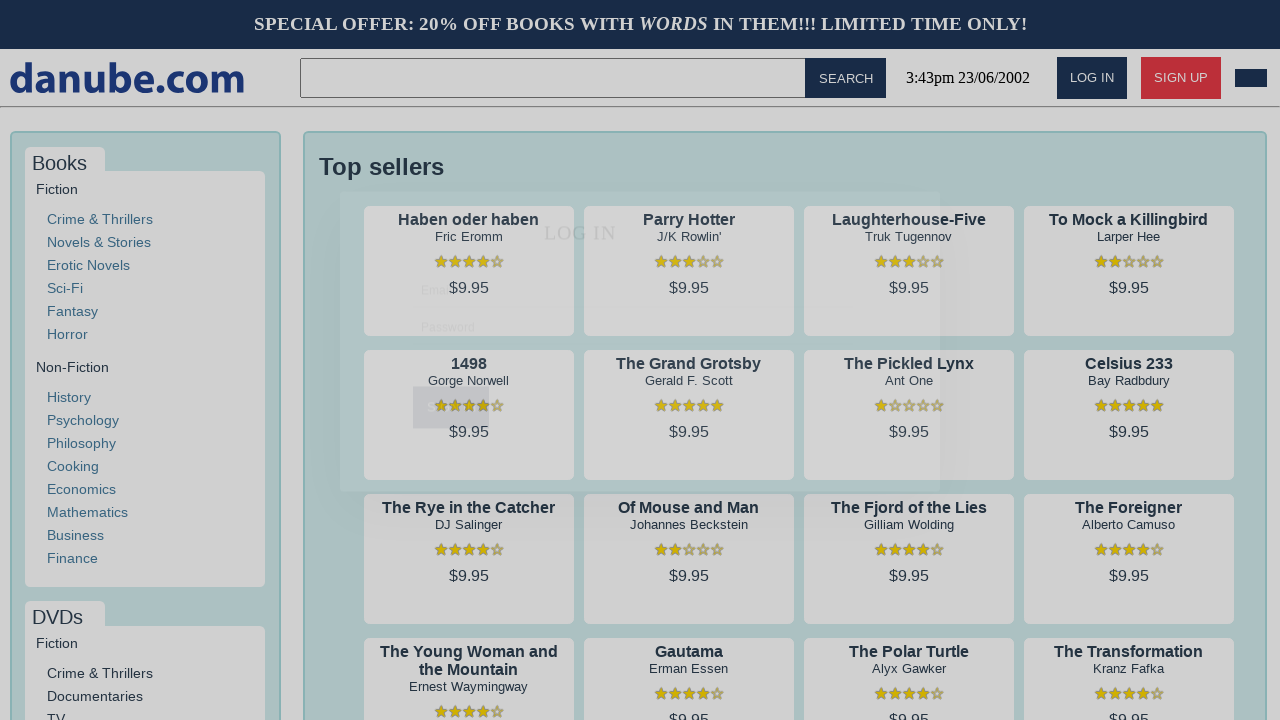

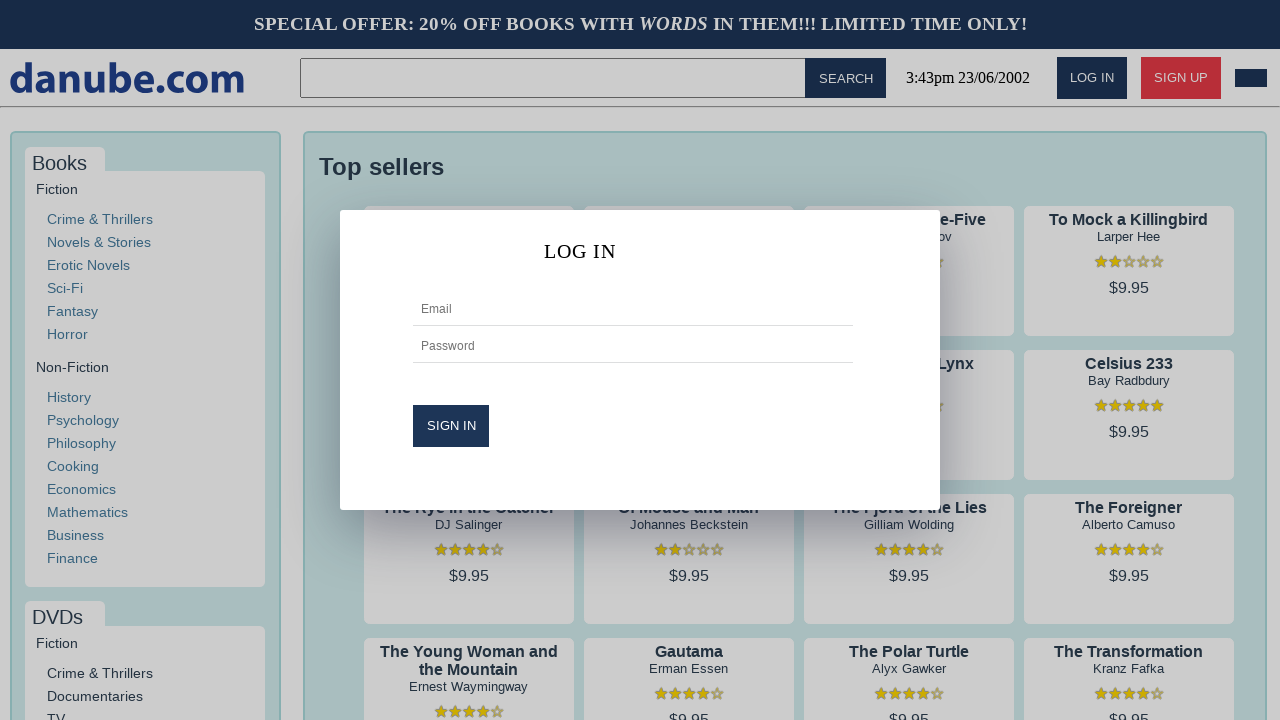